Navigates to a sample page and clicks on the first anchor link found on the page

Starting URL: https://aksharatraining.com/sample2.html

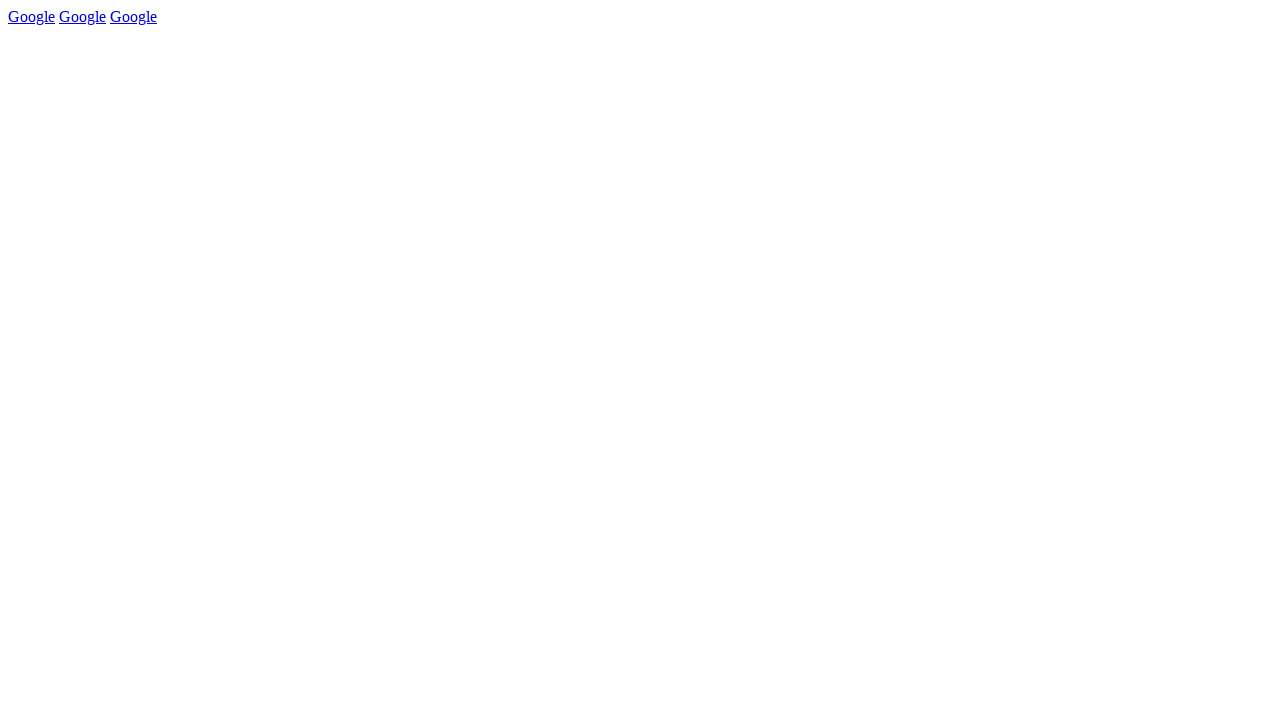

Navigated to https://aksharatraining.com/sample2.html
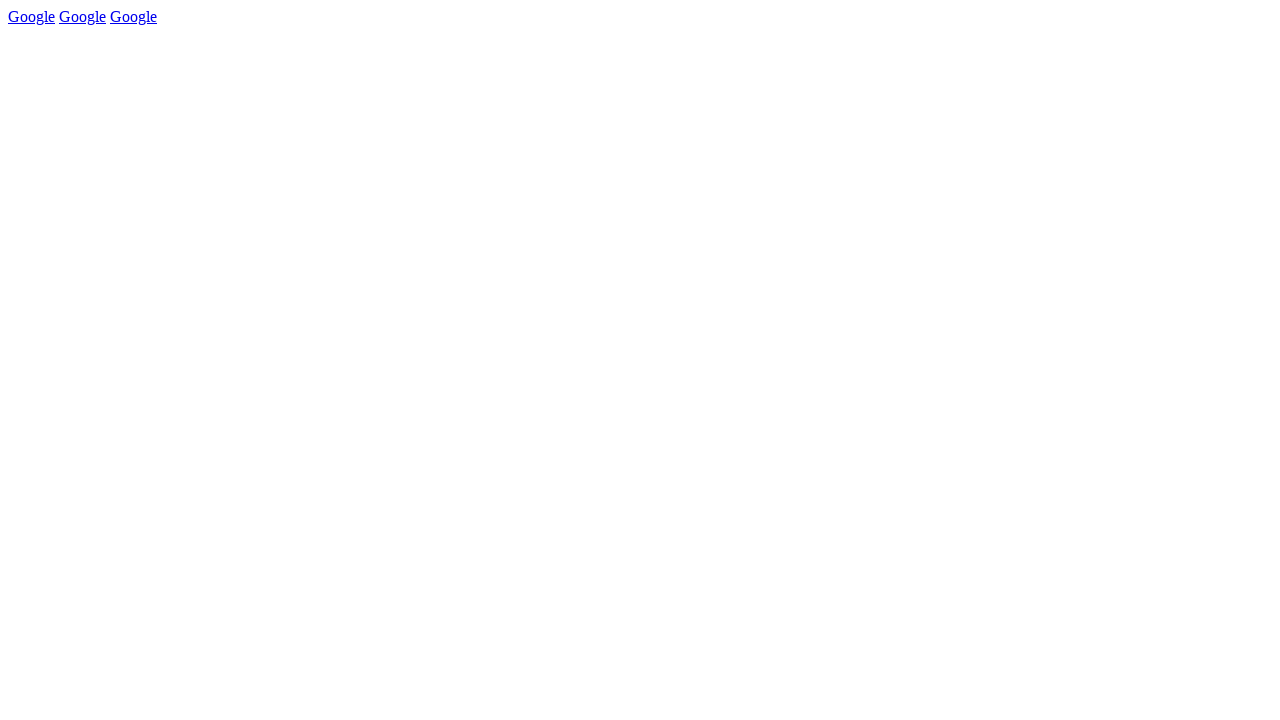

Clicked the first anchor link on the page at (32, 16) on a
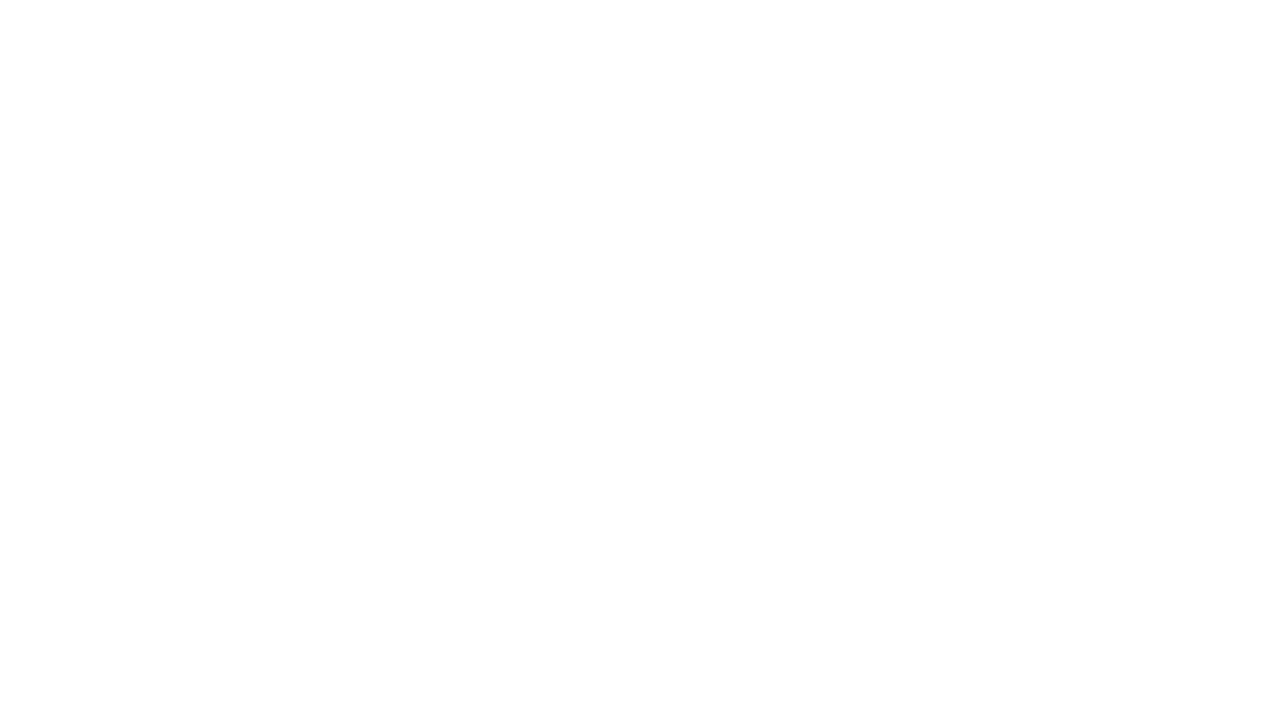

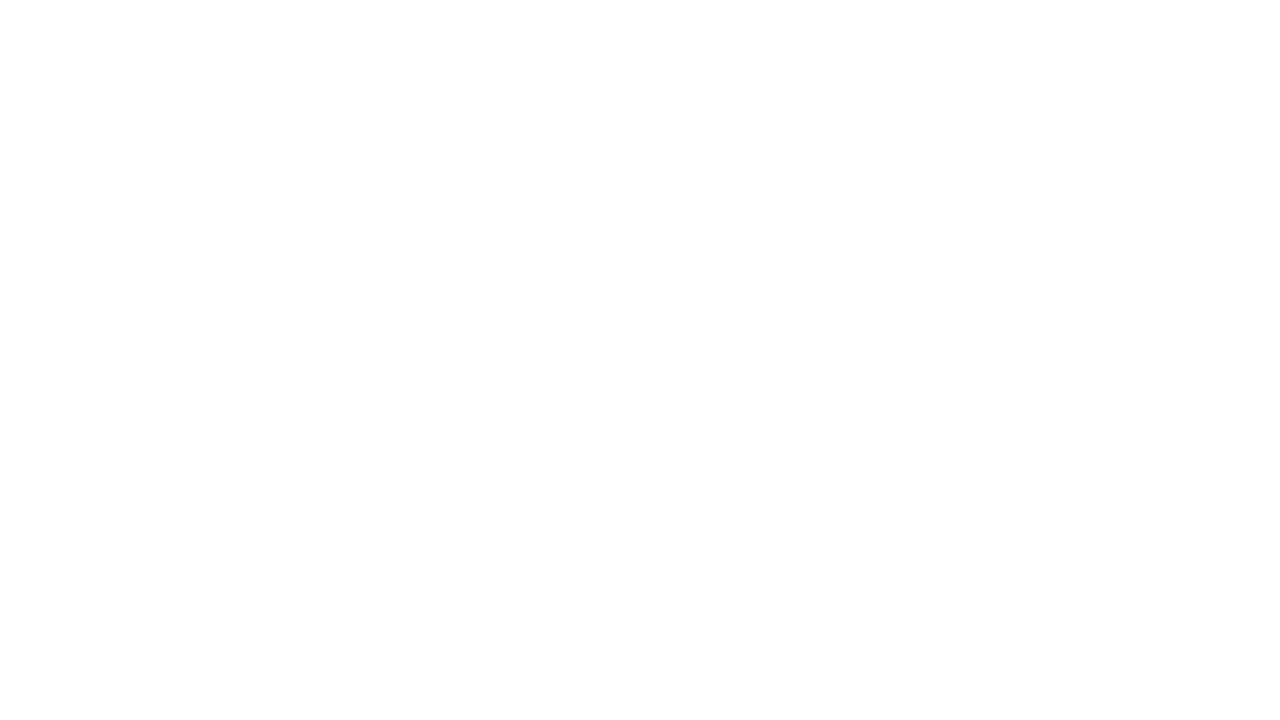